Tests checkbox interaction by clicking the Sports hobby checkbox via its label, verifying selection state, and toggling it off

Starting URL: https://demoqa.com/automation-practice-form

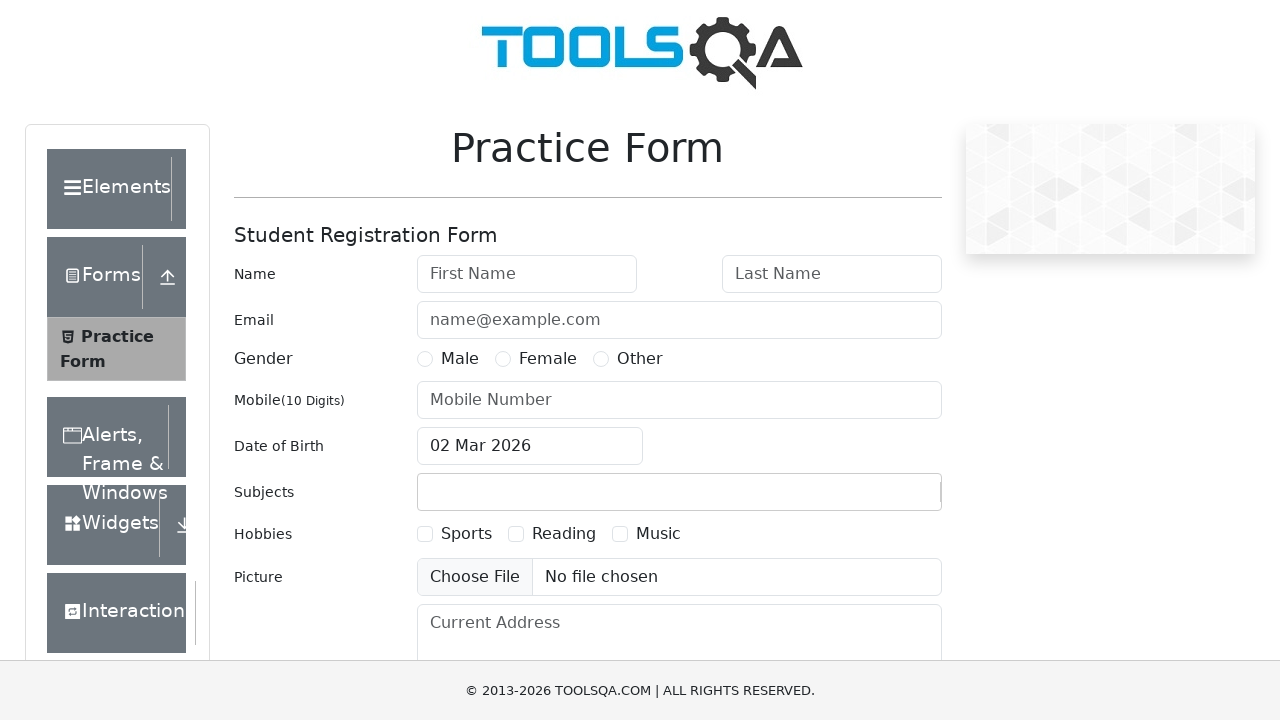

Clicked Sports hobby checkbox label to select it at (466, 534) on label[for='hobbies-checkbox-1']
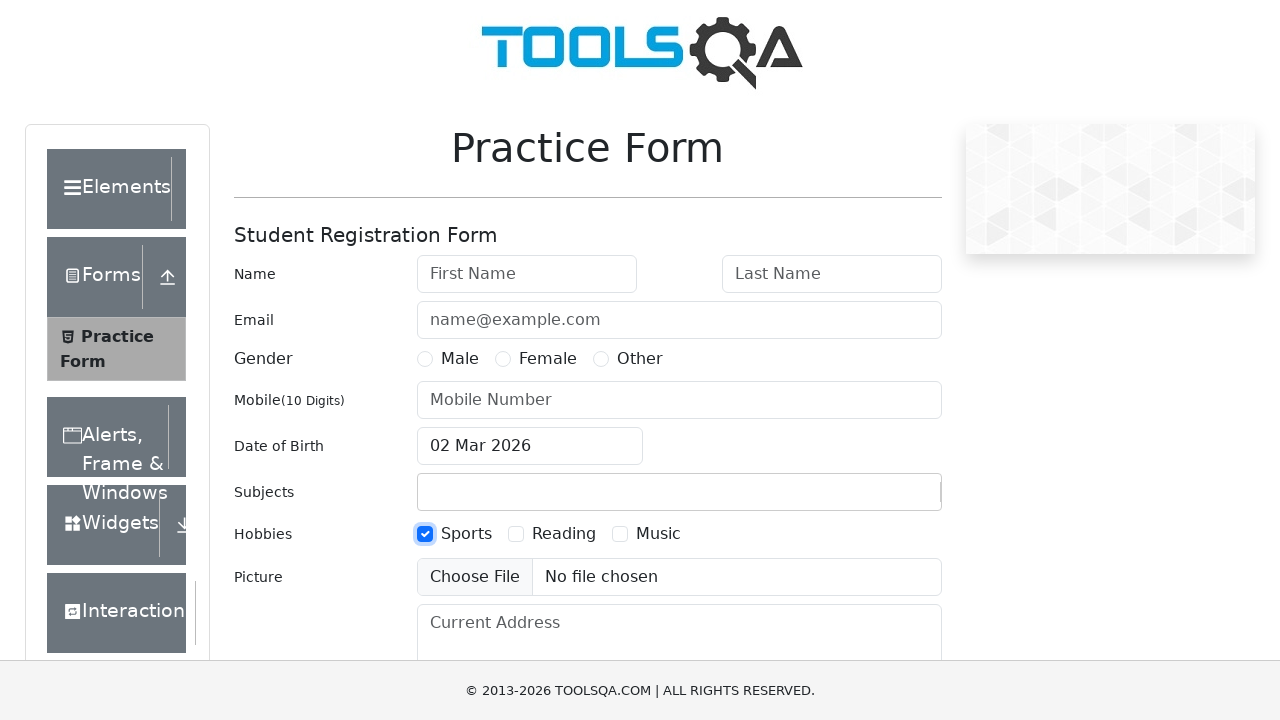

Verified Sports checkbox is checked: True
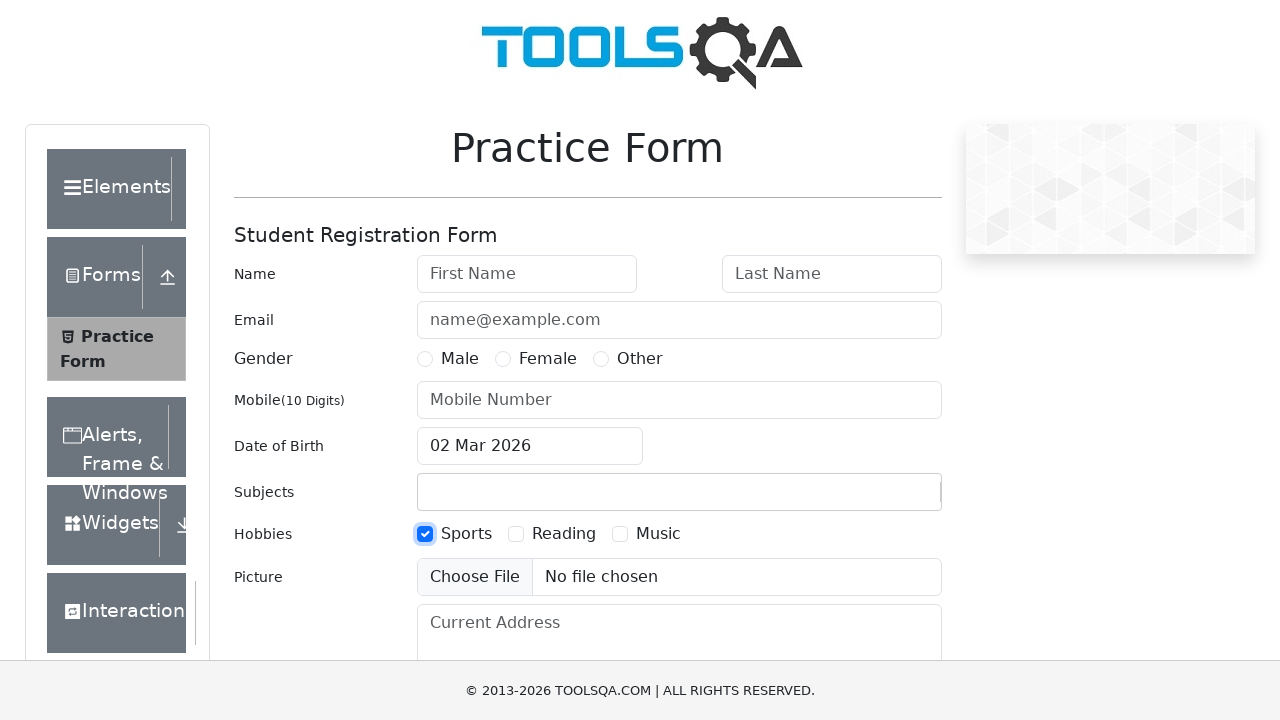

Clicked Sports hobby checkbox label again to deselect it at (466, 534) on label[for='hobbies-checkbox-1']
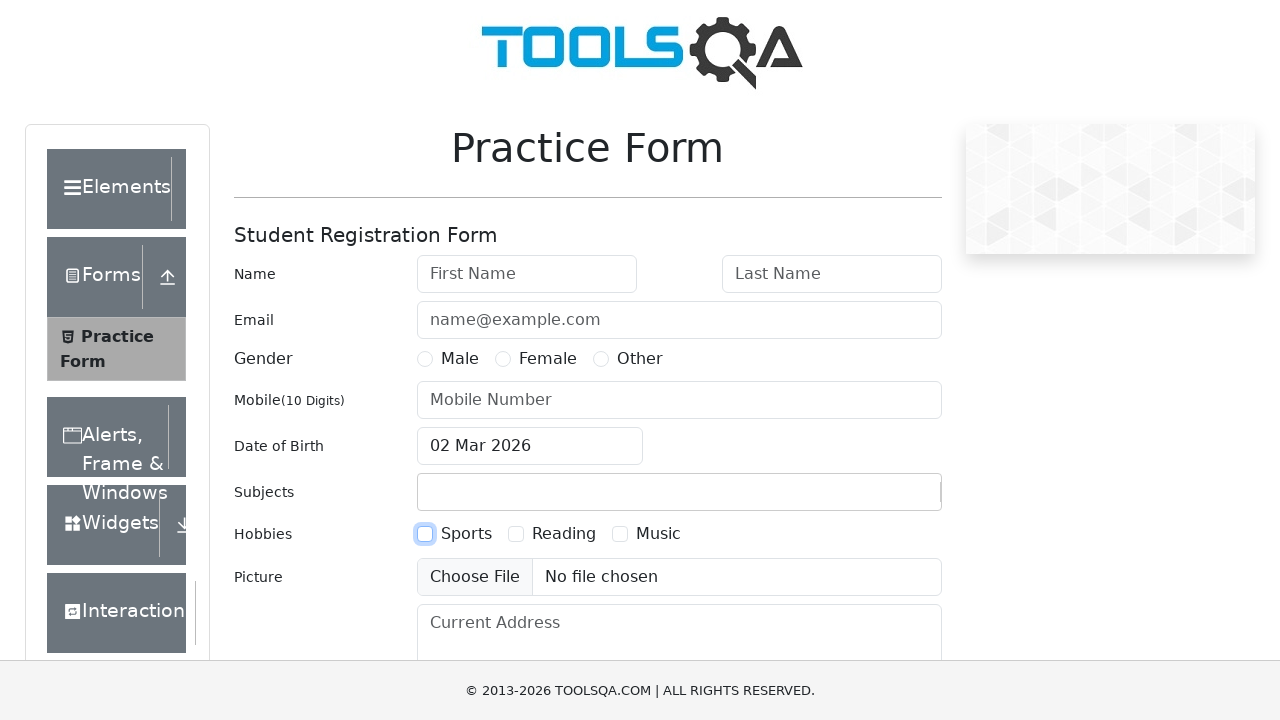

Verified Sports checkbox is now unchecked: False
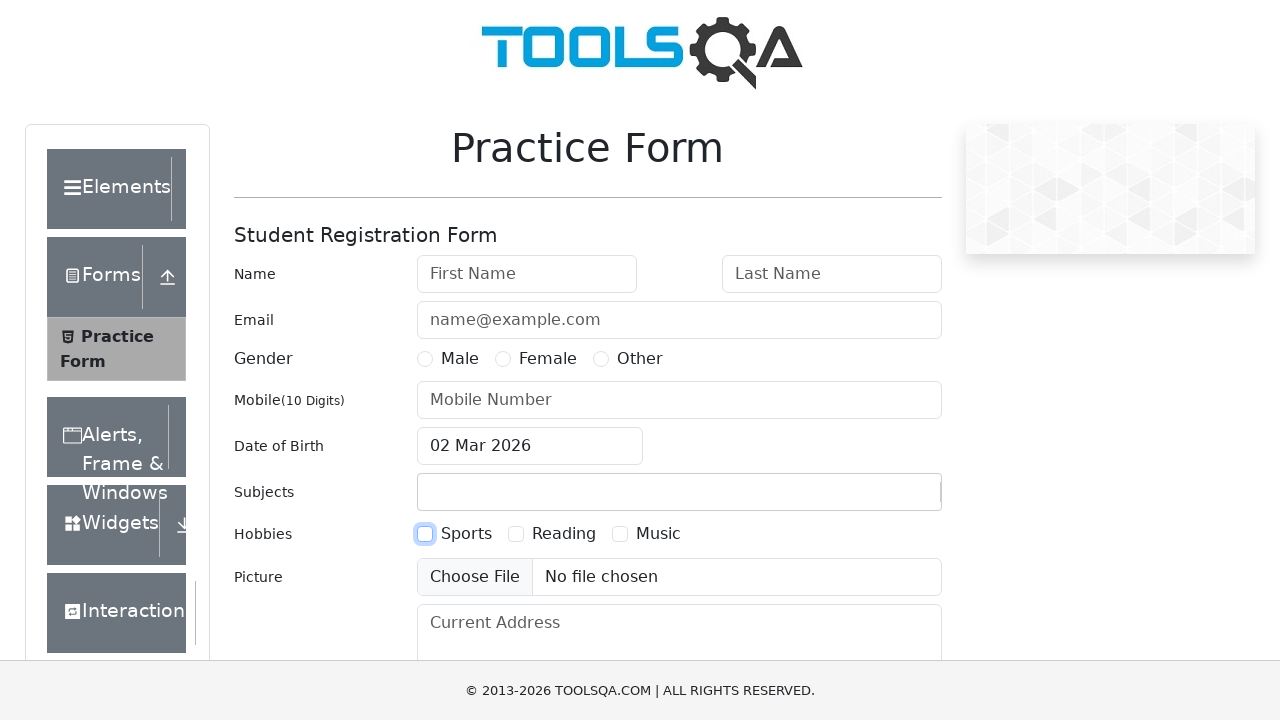

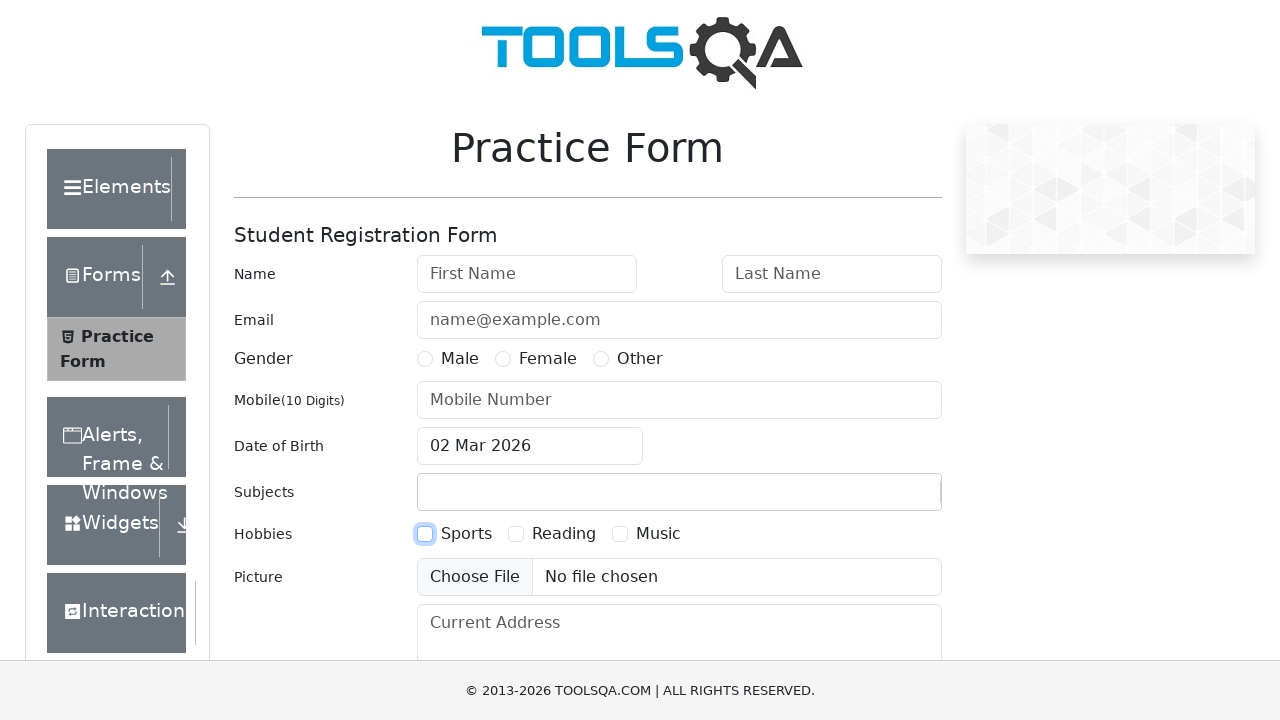